Tests browser alert handling by clicking a button to trigger a simple alert, accepting the alert, and verifying the result message on the page.

Starting URL: https://training-support.net/webelements/alerts

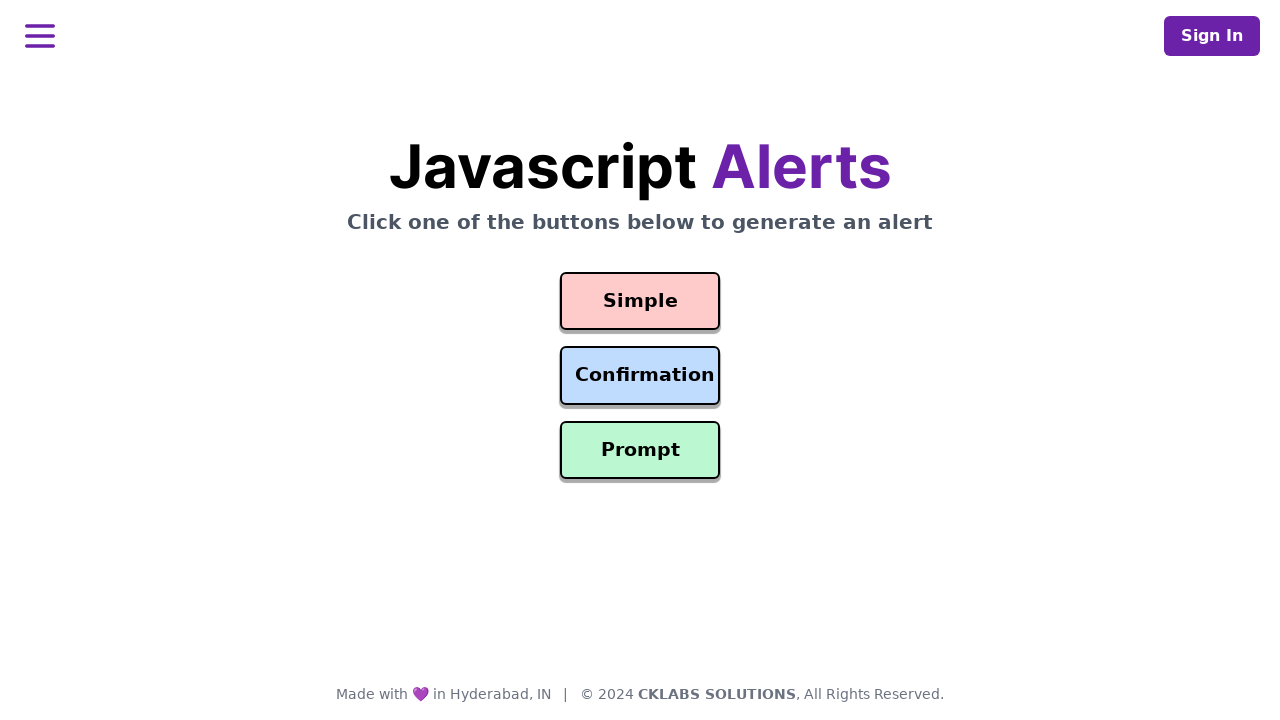

Set up dialog handler to accept alerts
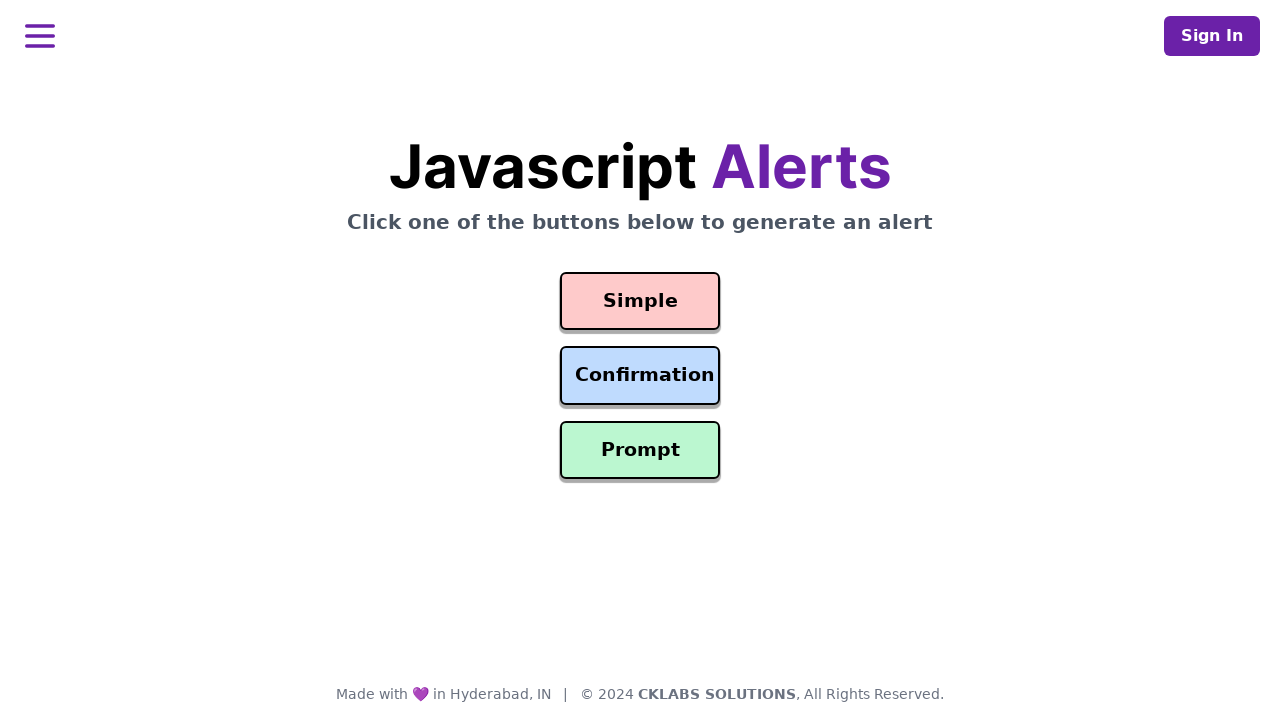

Clicked button to trigger simple alert at (640, 301) on #simple
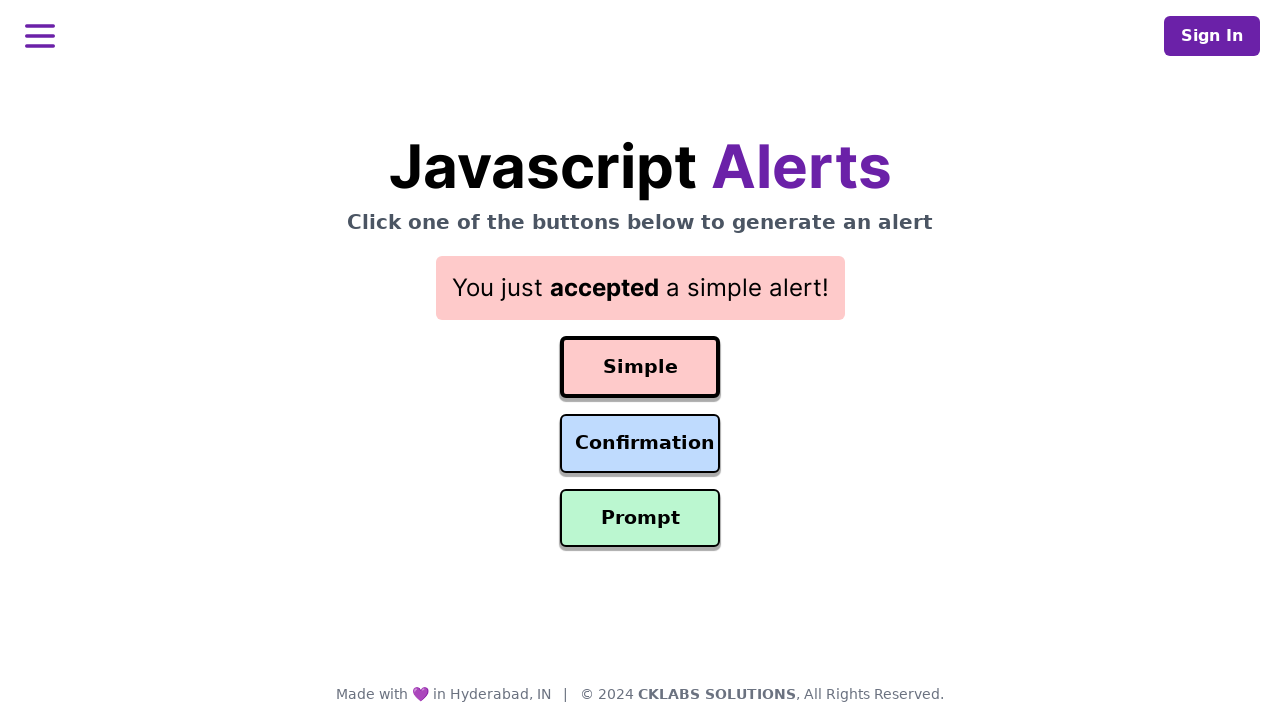

Result element appeared after alert acceptance
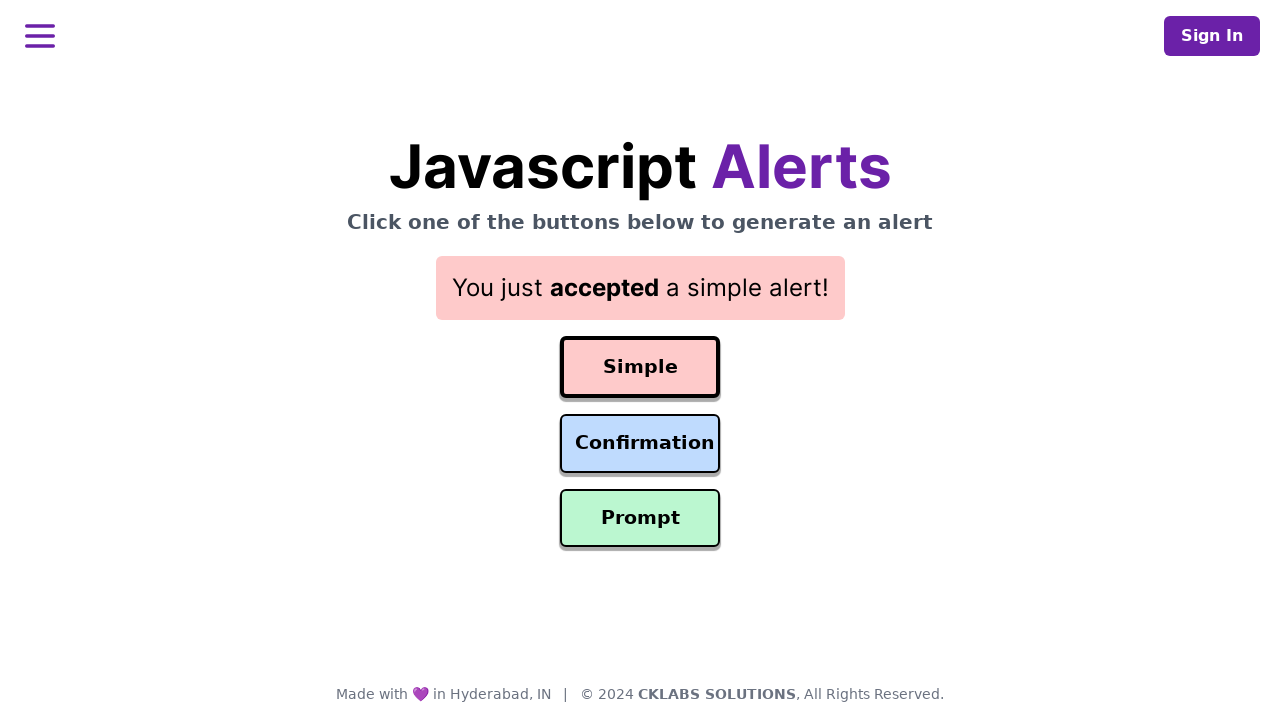

Retrieved result text: You just accepted a simple alert!
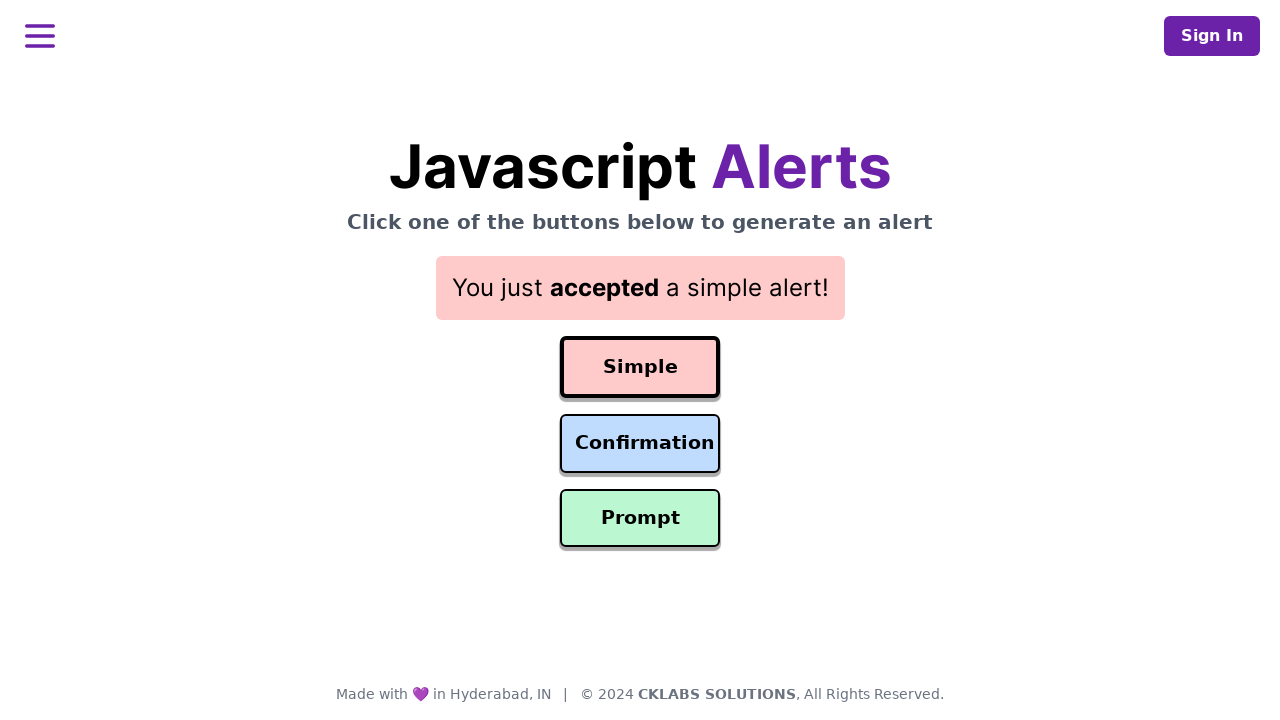

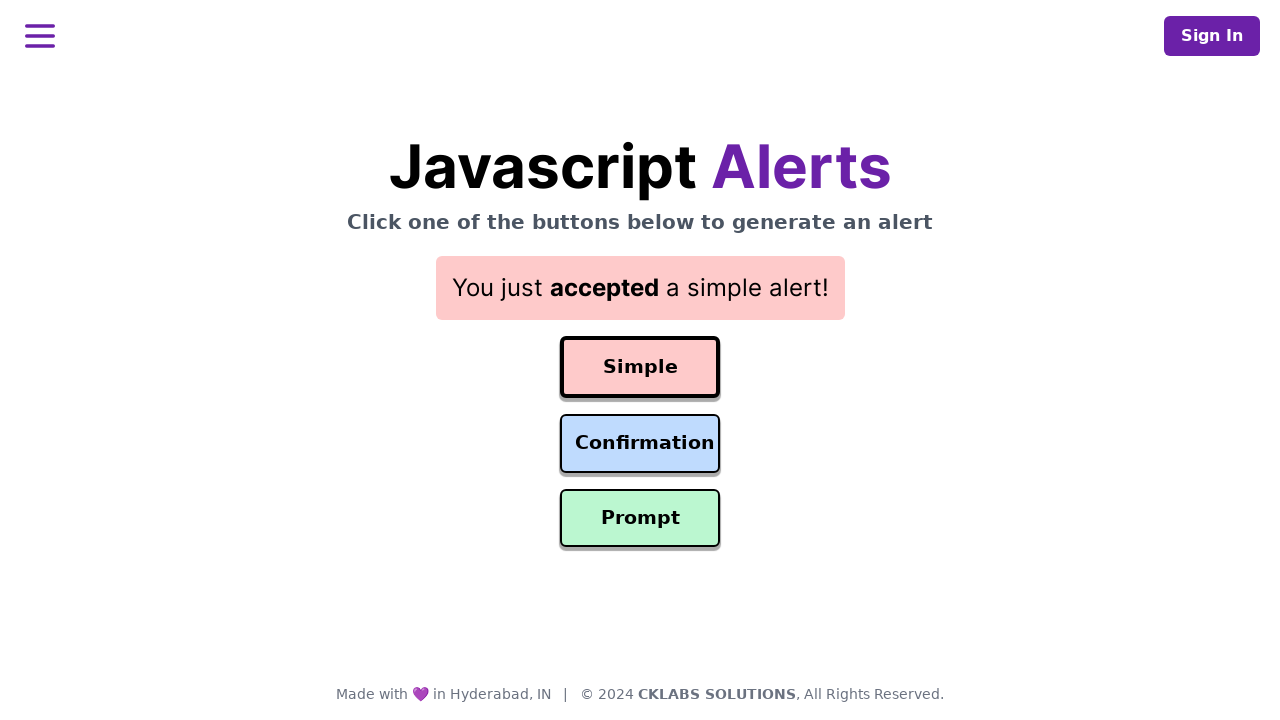